Tests various types of alerts on a demo page including simple alerts, confirm dialogs, prompt dialogs, and sweet alerts by interacting with them in different ways

Starting URL: https://www.leafground.com/alert.xhtml

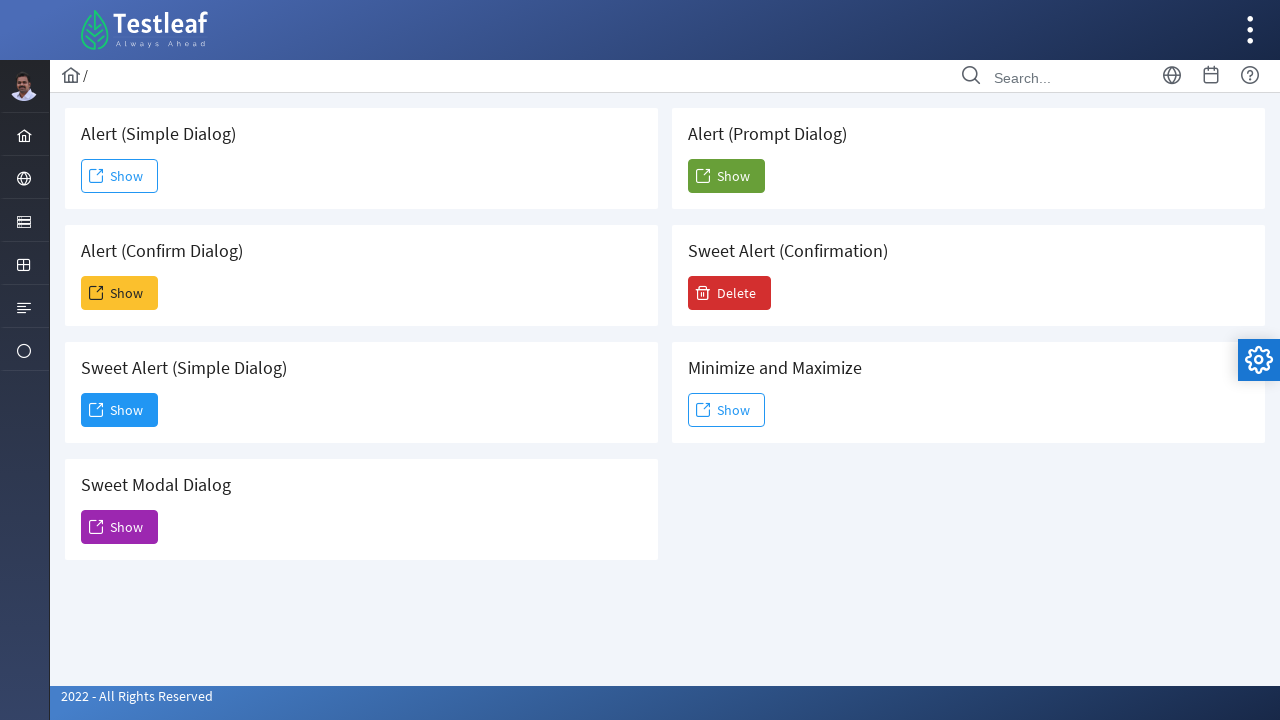

Clicked button for Simple Dialog Alert at (120, 176) on xpath=//h5[text()=' Alert (Simple Dialog)']/following-sibling::button/span[2]
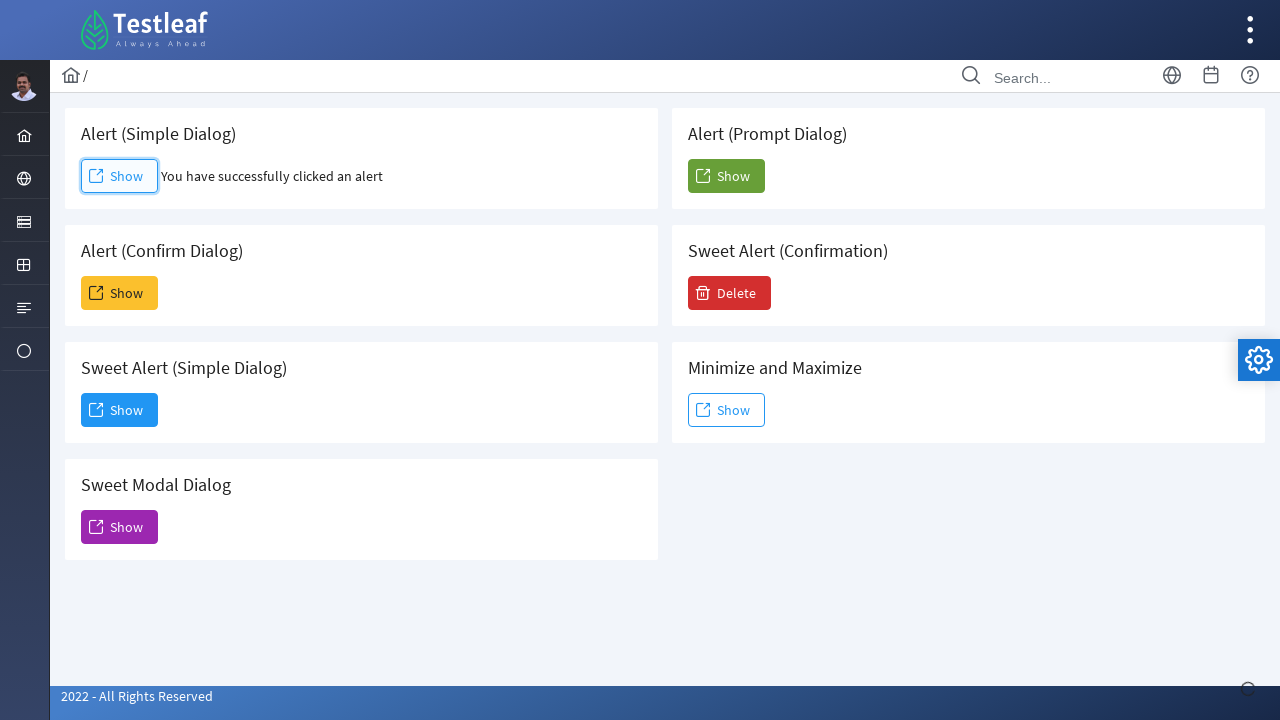

Set up dialog handler to accept simple alert
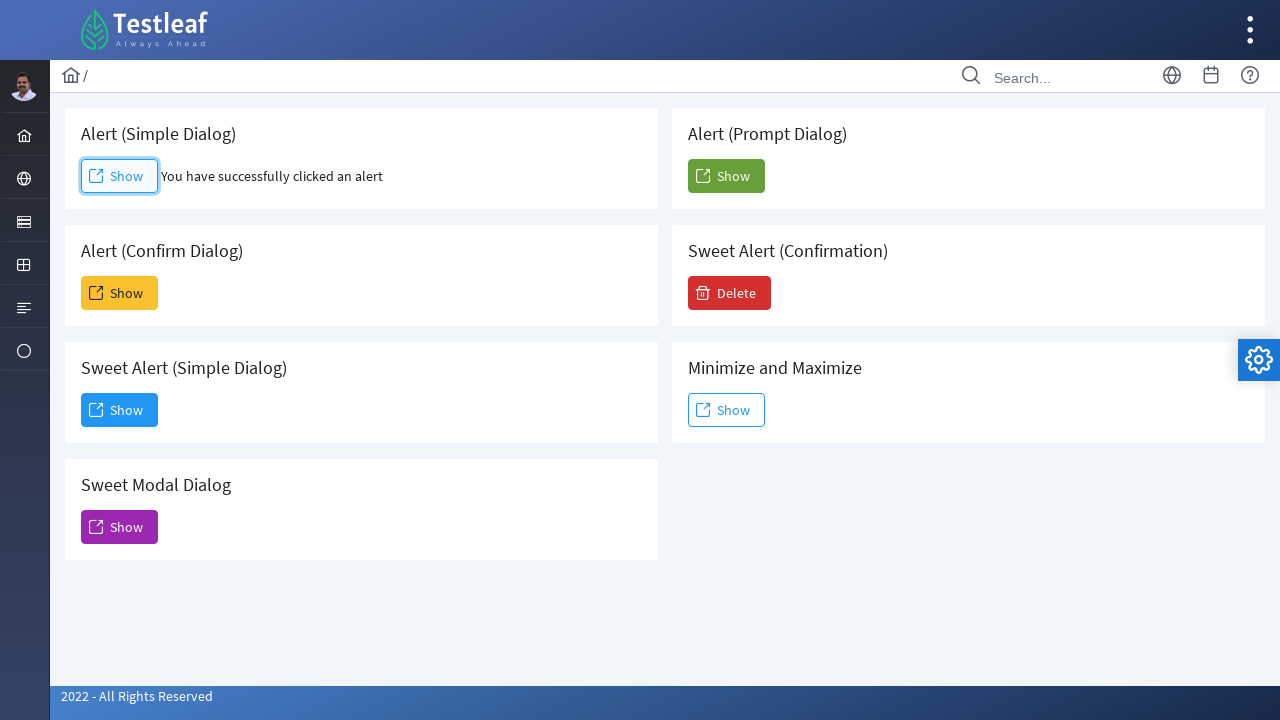

Clicked button for Confirm Dialog Alert at (120, 293) on xpath=//h5[text()=' Alert (Confirm Dialog)']/following-sibling::button/span[2]
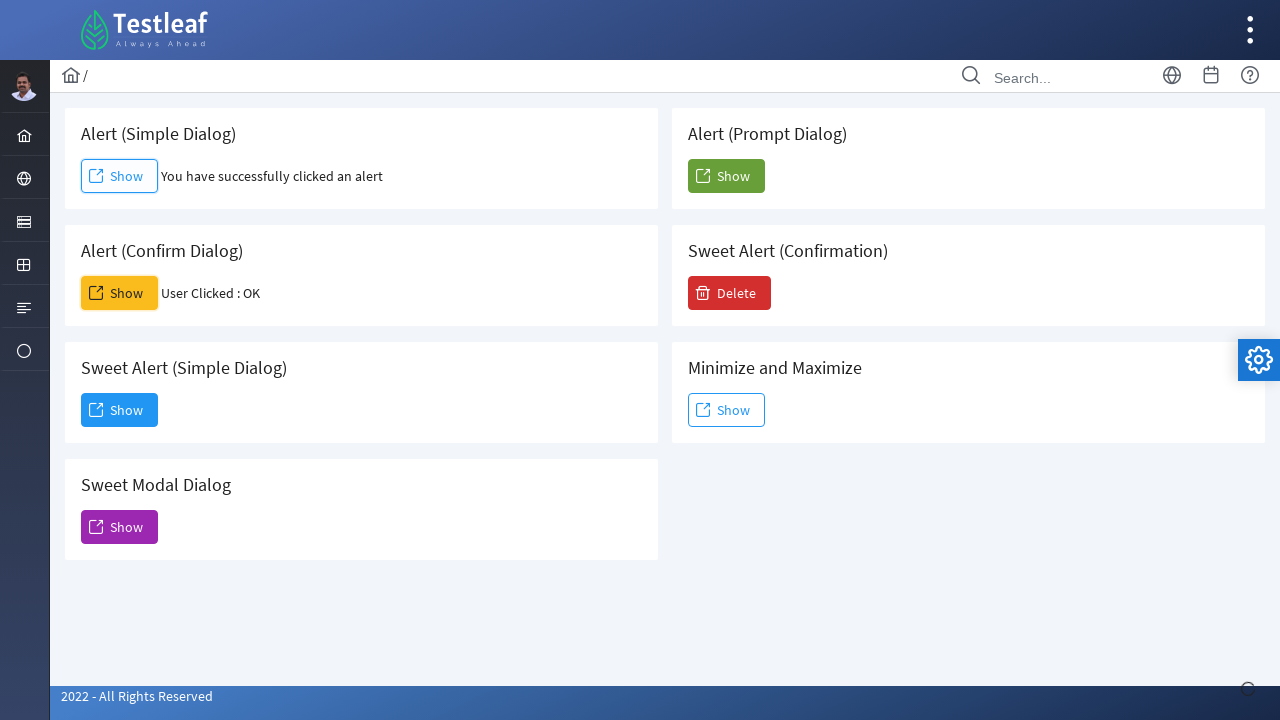

Set up dialog handler to dismiss confirm dialog
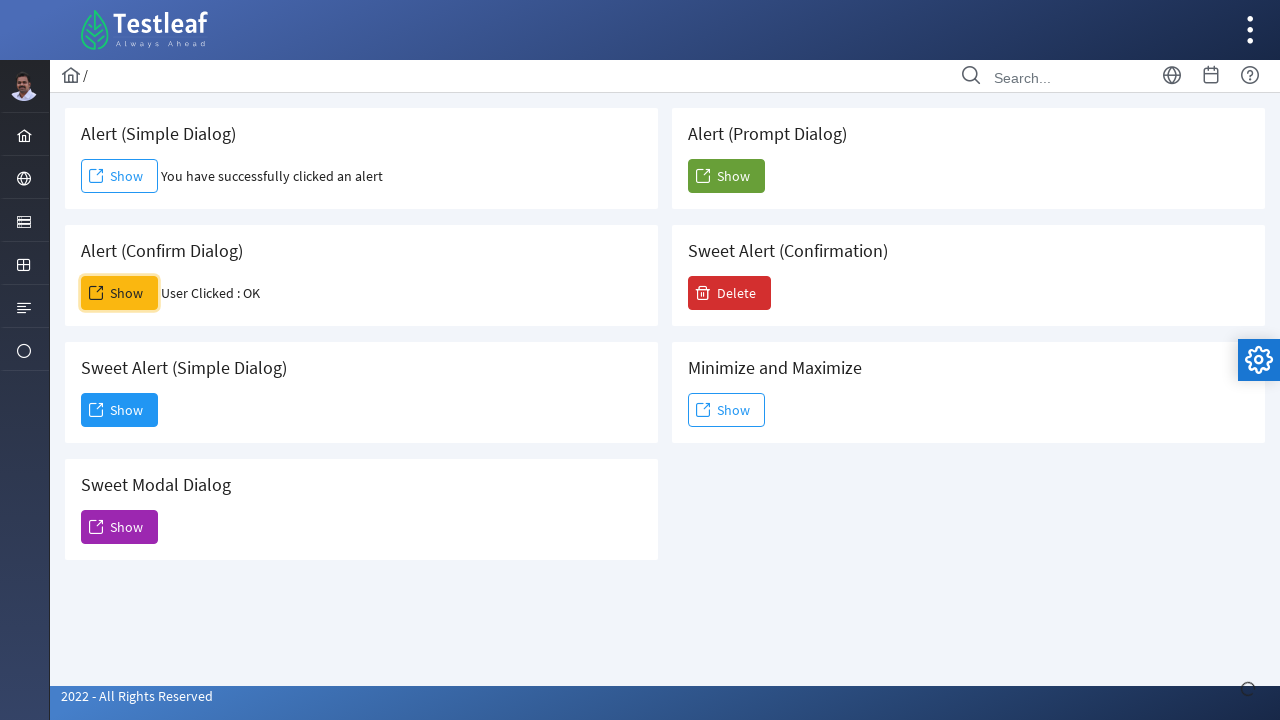

Clicked button for Prompt Dialog Alert at (726, 176) on xpath=//h5[text()=' Alert (Prompt Dialog)']/following-sibling::button/span[2]
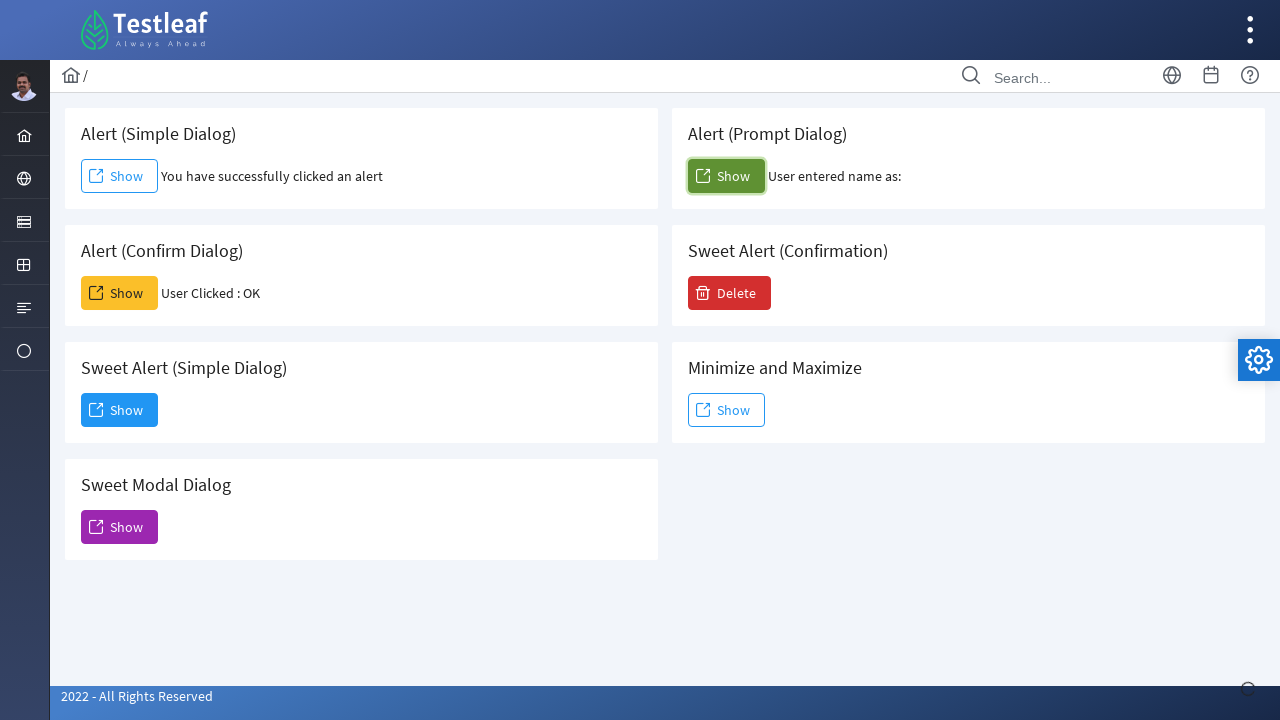

Set up dialog handler to accept prompt with text 'Narendran'
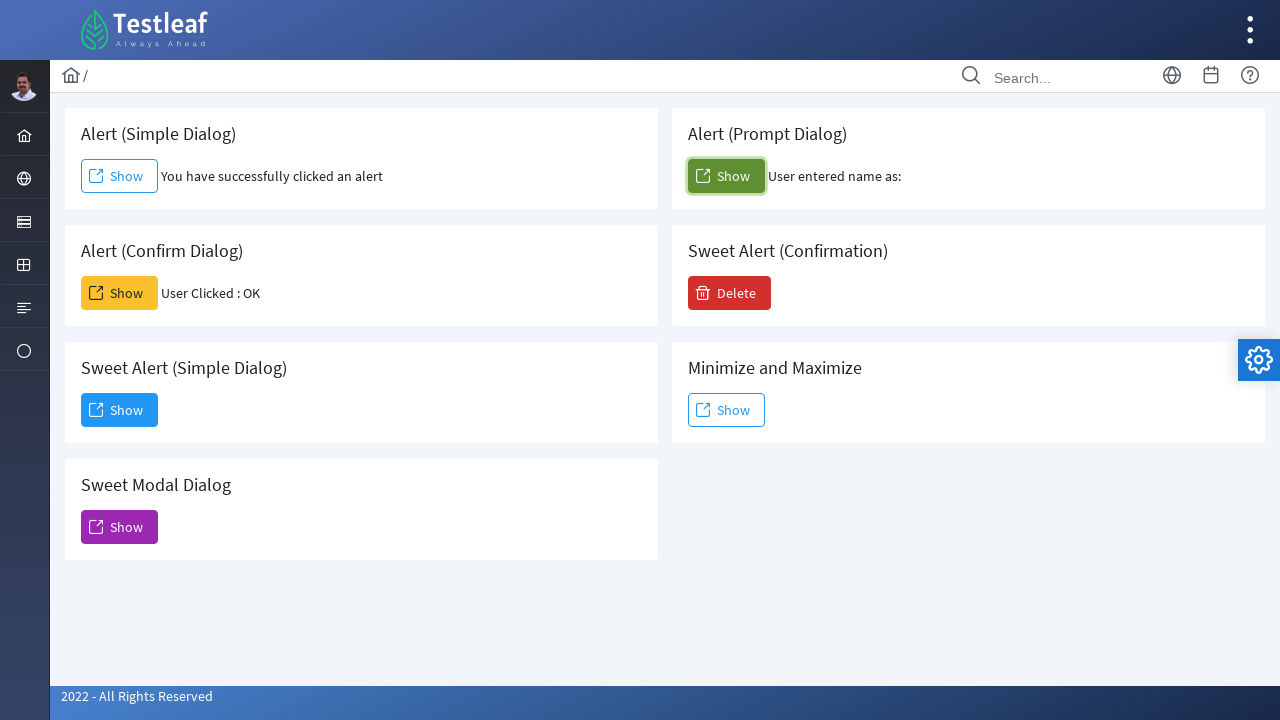

Clicked button for Sweet Alert (Simple Dialog) at (120, 410) on xpath=//h5[text()='Sweet Alert (Simple Dialog)']/following-sibling::button/span[
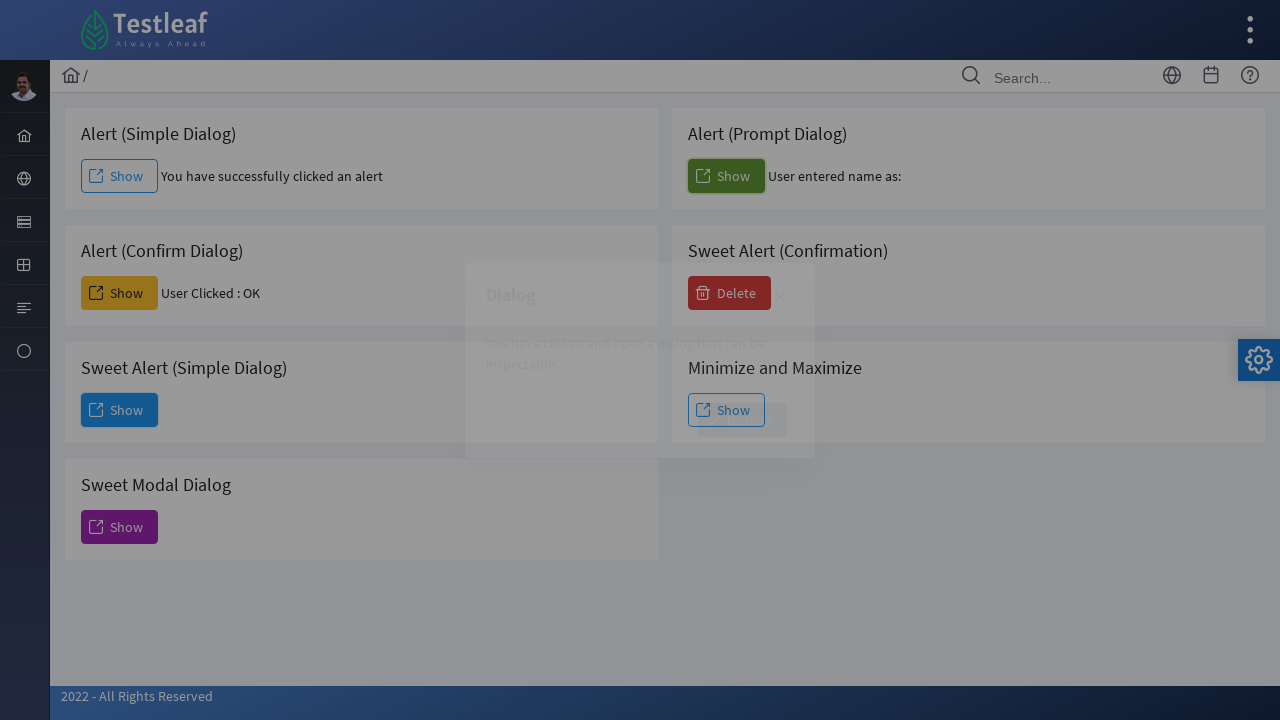

Sweet alert message appeared on page
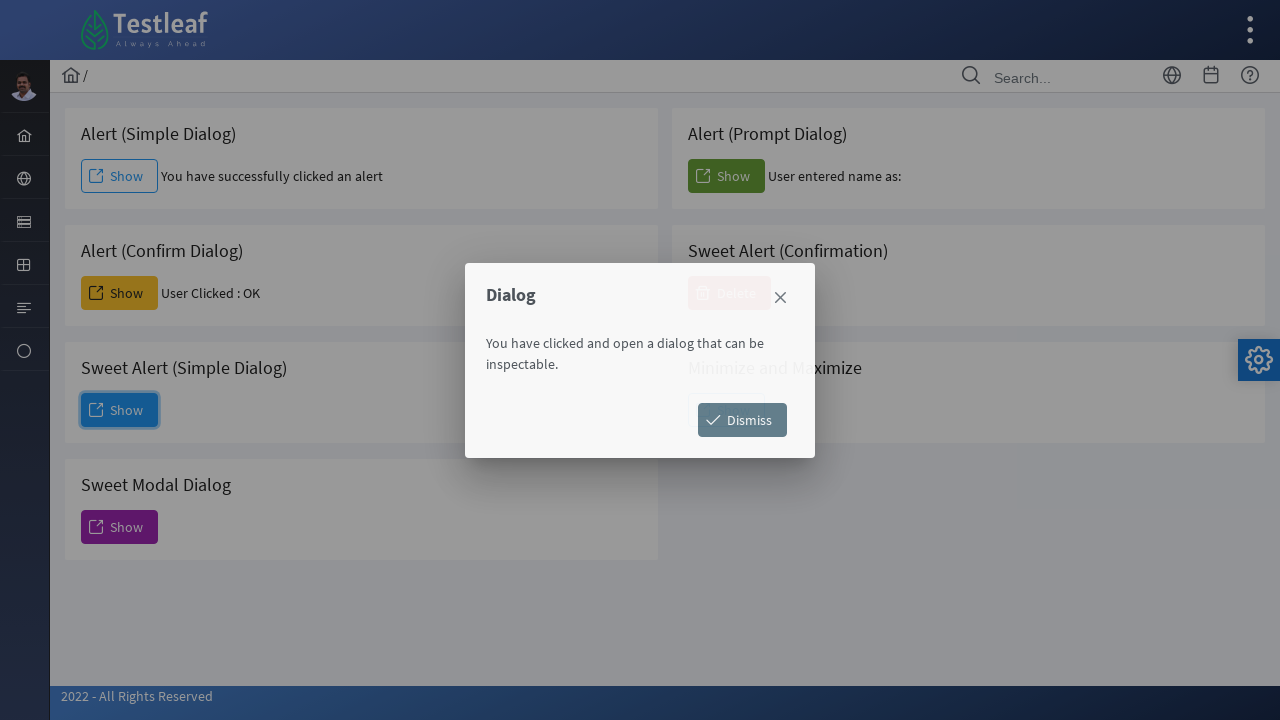

Clicked Dismiss button to close Sweet Alert at (742, 420) on xpath=//span[text()='Dismiss']
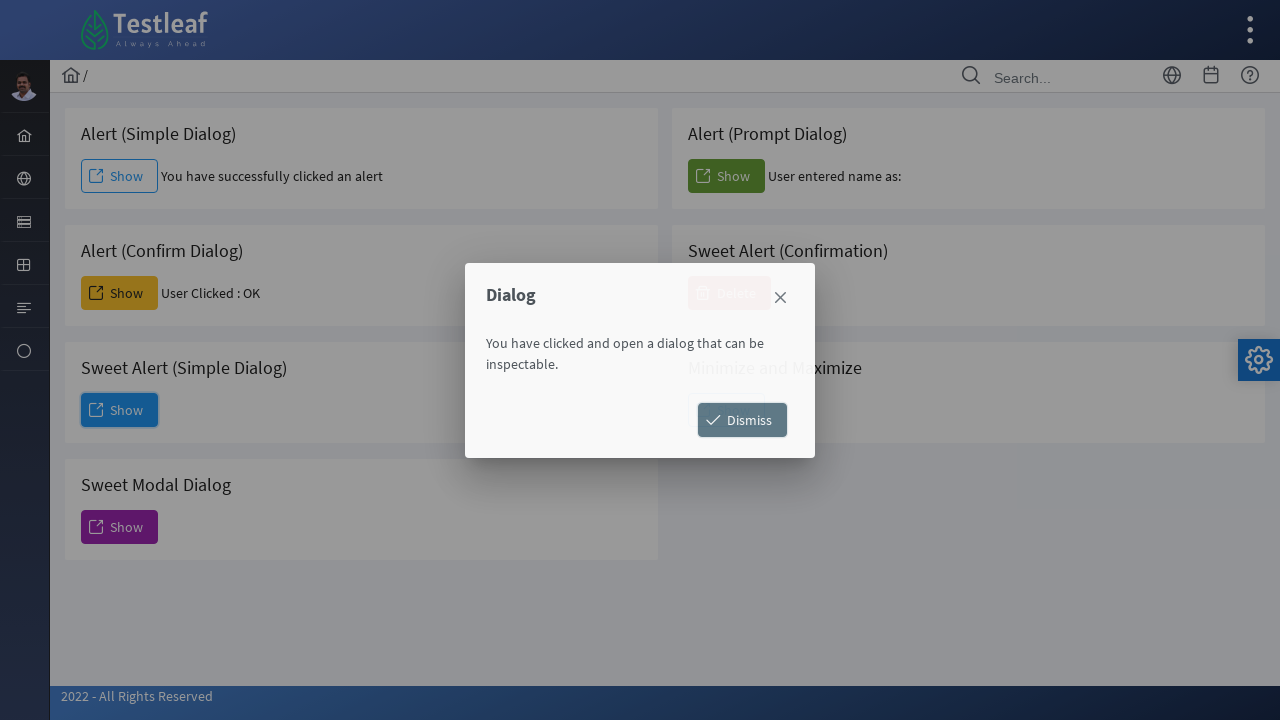

Navigated to https://www.justdial.com/
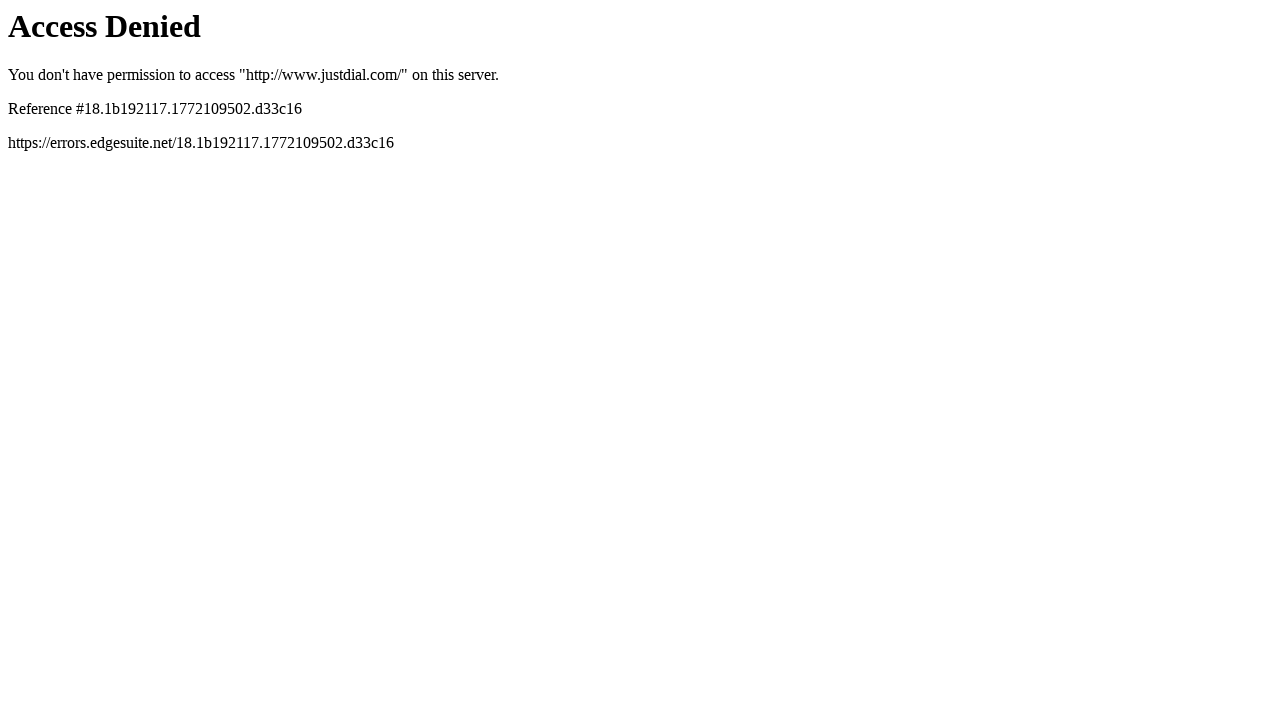

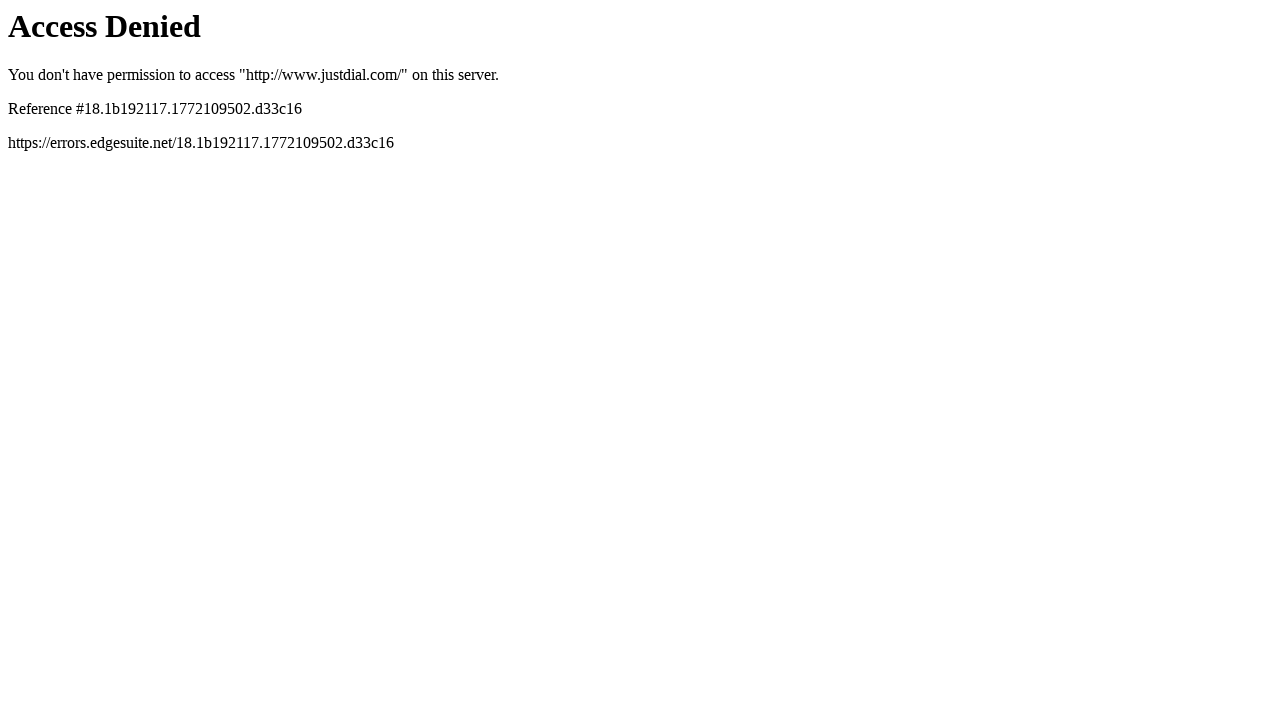